Tests drag and drop functionality within an iframe by dragging an element from source to target location

Starting URL: http://jqueryui.com/droppable/

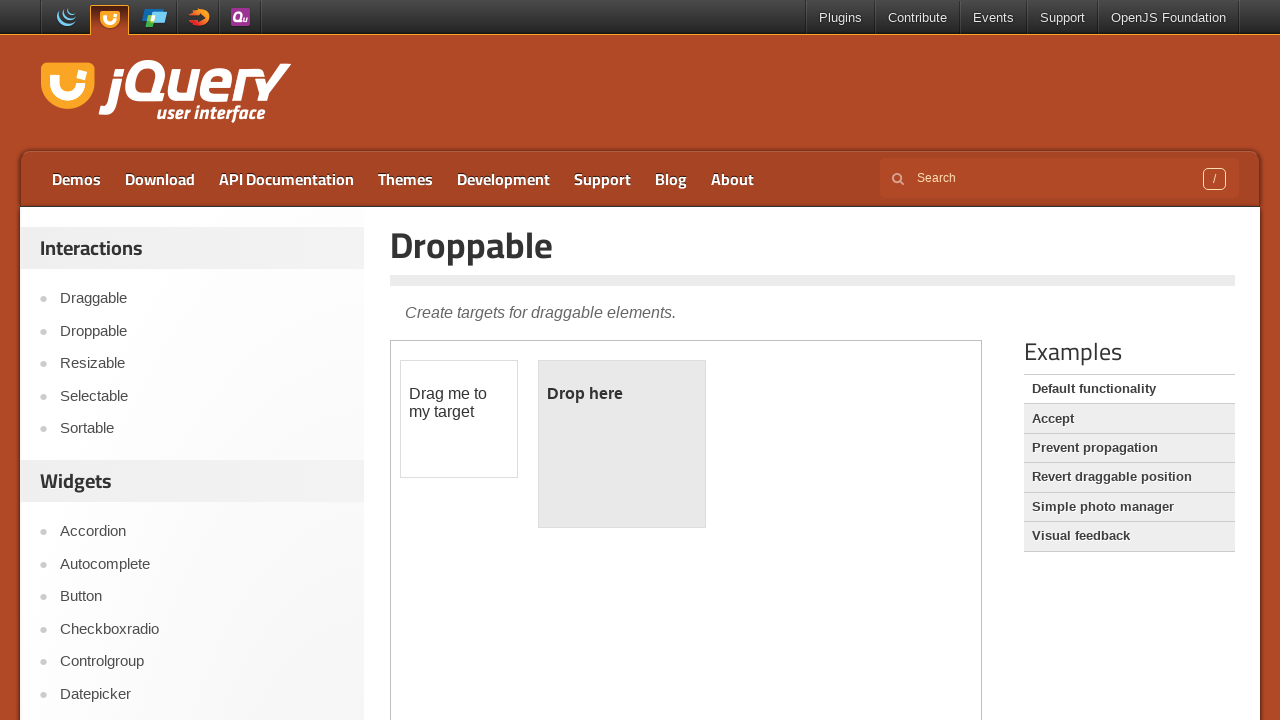

Located iframe containing drag and drop demo
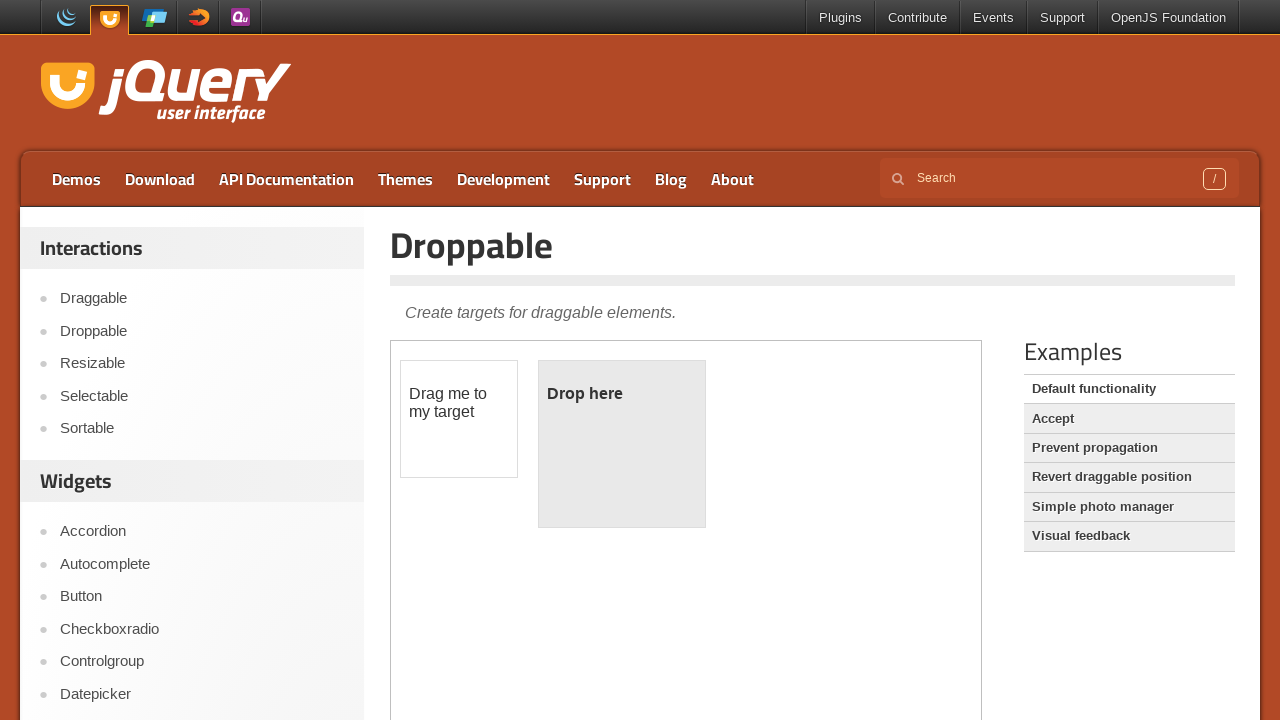

Located draggable source element
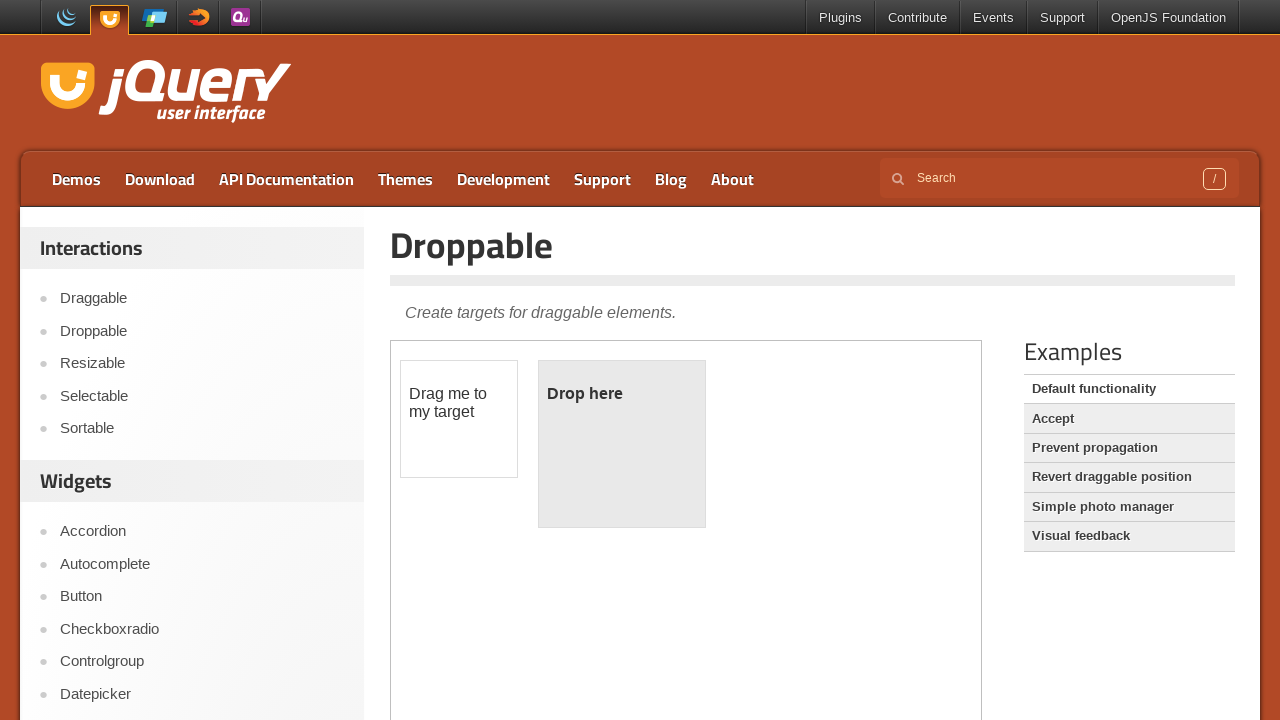

Located droppable target element
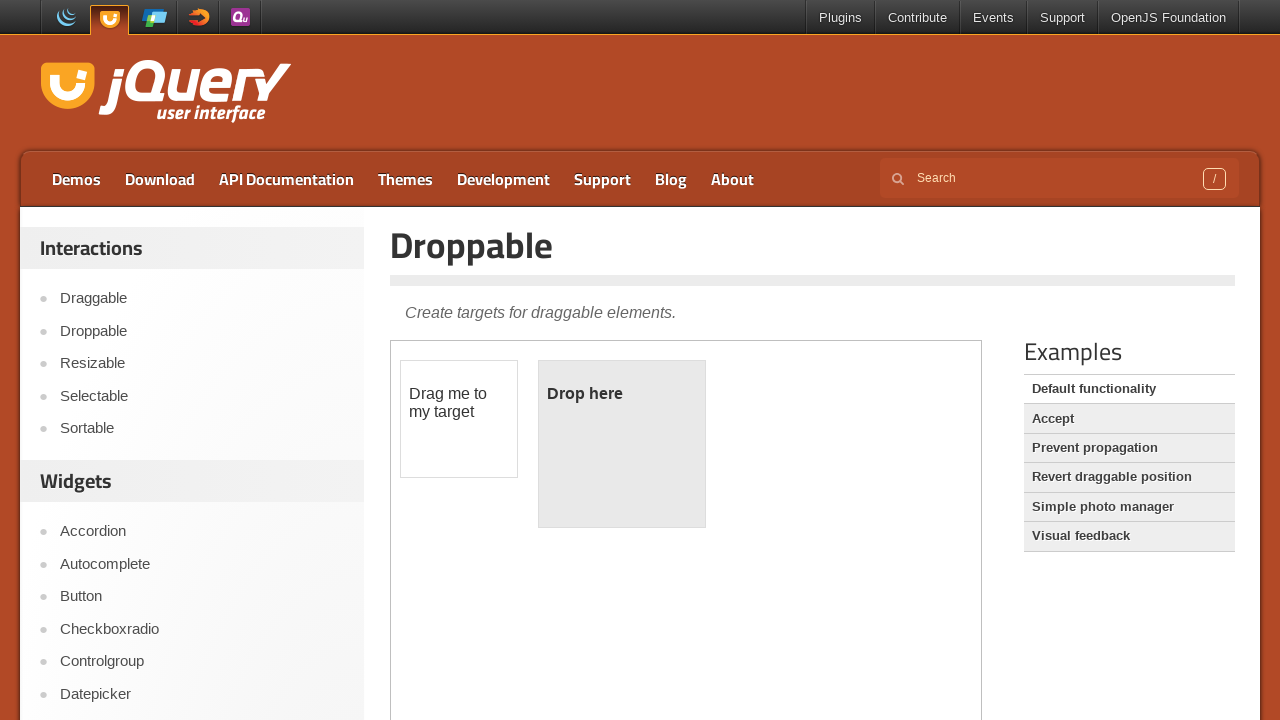

Performed drag and drop action from source to target at (622, 444)
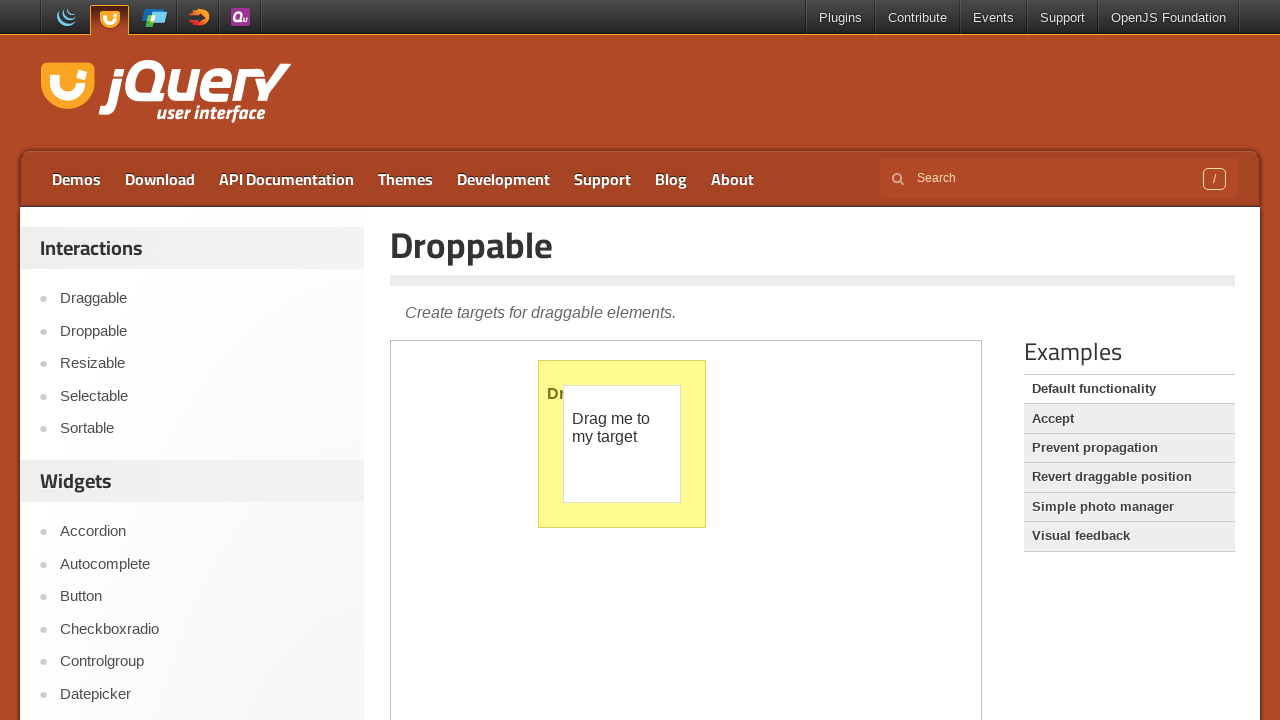

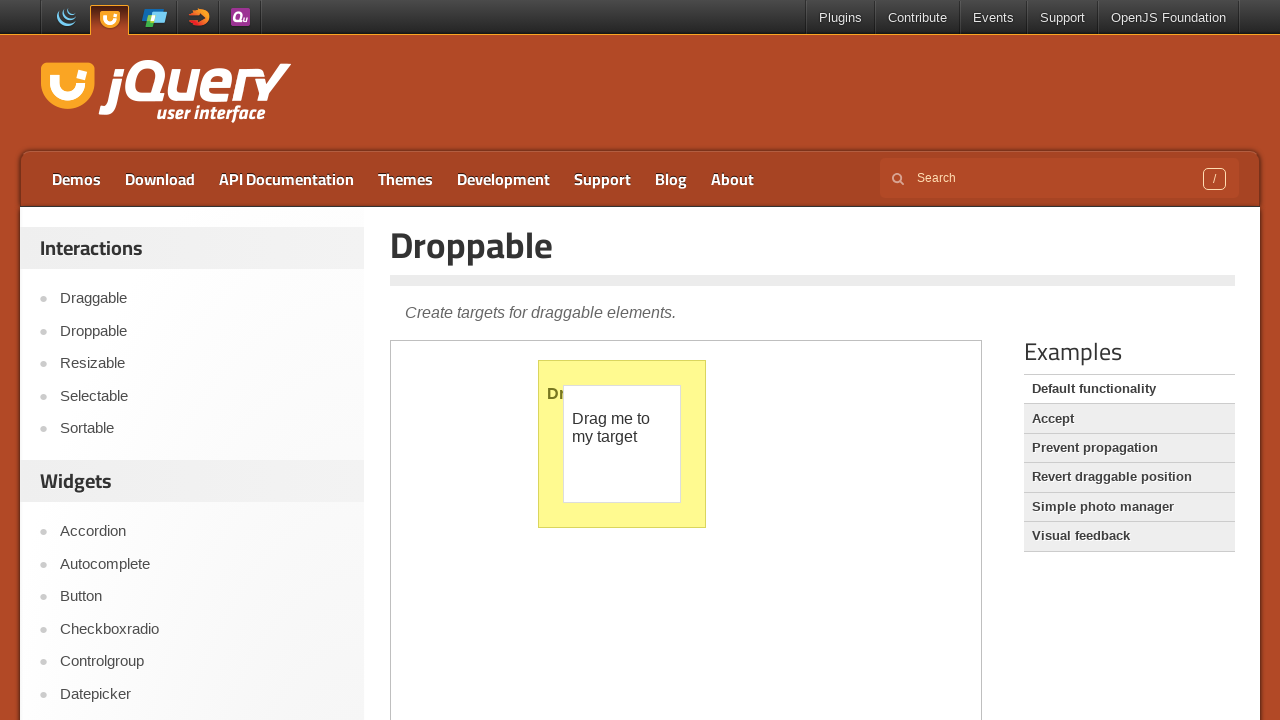